Tests a multi-step registration/checkout form by filling personal information (name, phone, email), address details (CEP, street, city, state), and payment information (cardholder name, card number, expiration date, CVV), clicking next to proceed through each step.

Starting URL: https://onfly-rpa-forms-62njbv2kbq-uc.a.run.app/

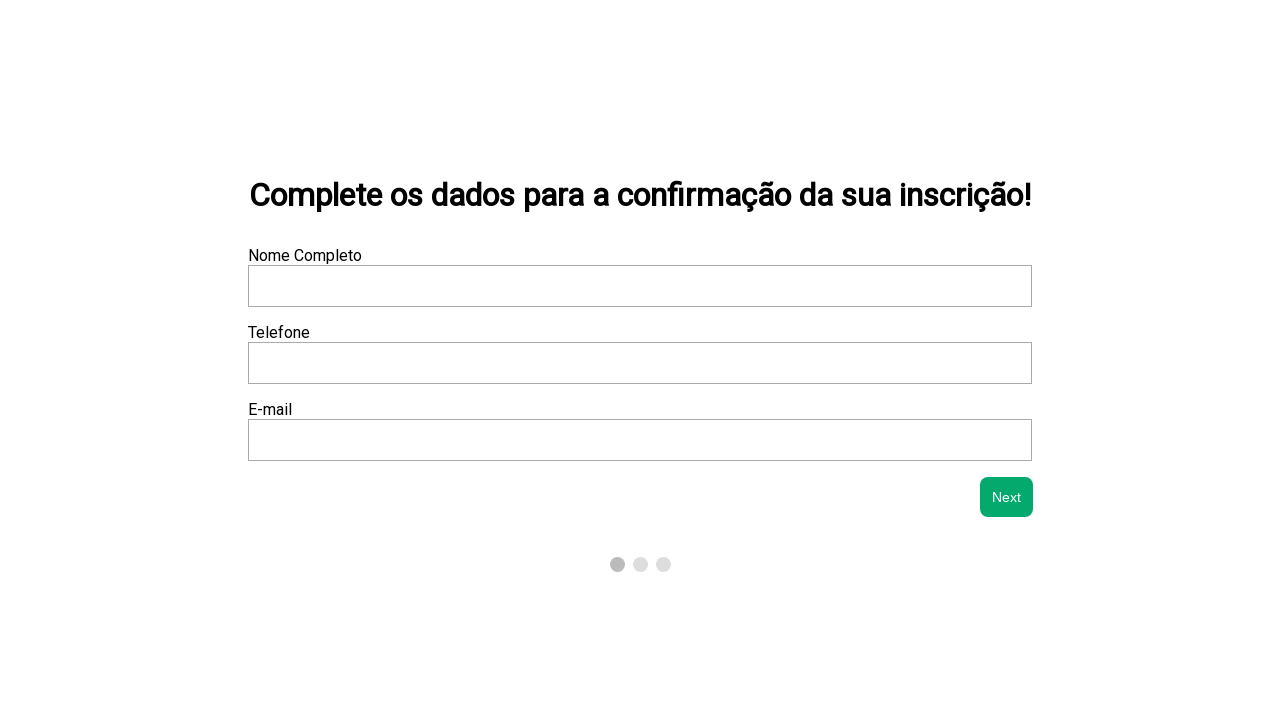

Form loaded and input fields are visible
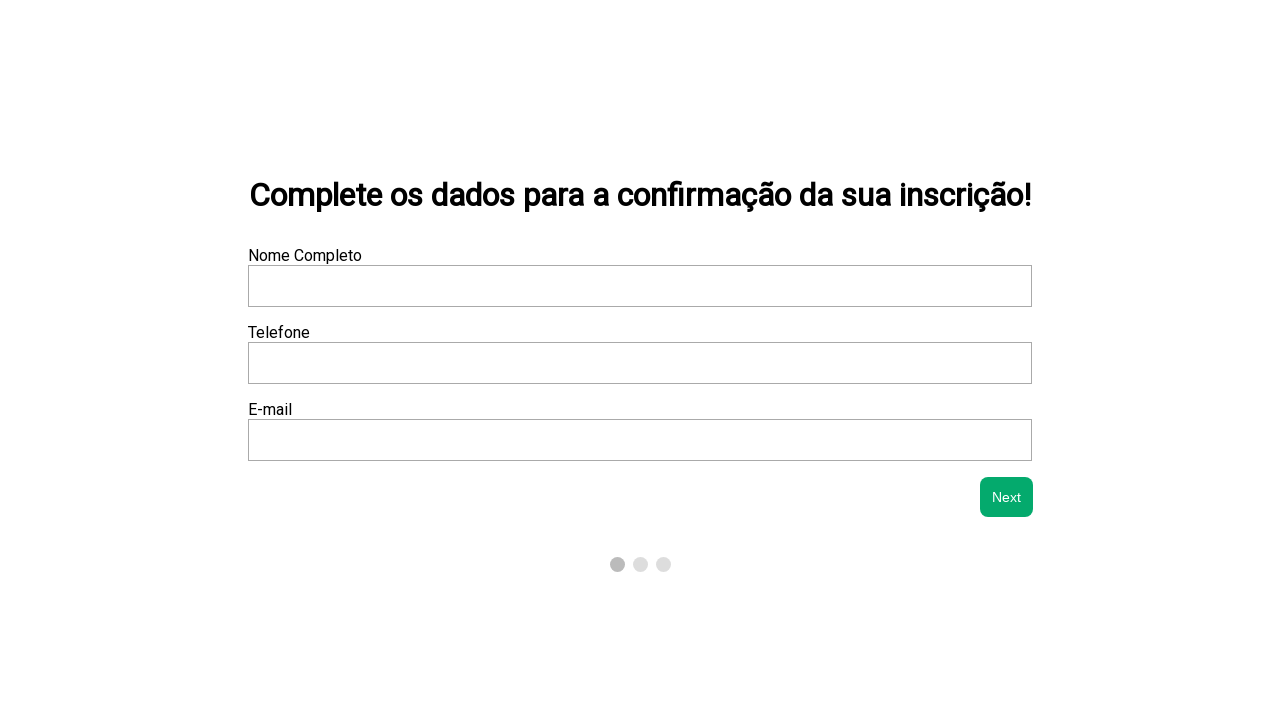

Filled name field with 'Leandro Oliveira Santos' on xpath=/html/body/div/div[2]/form/div[1]/div[1]/input
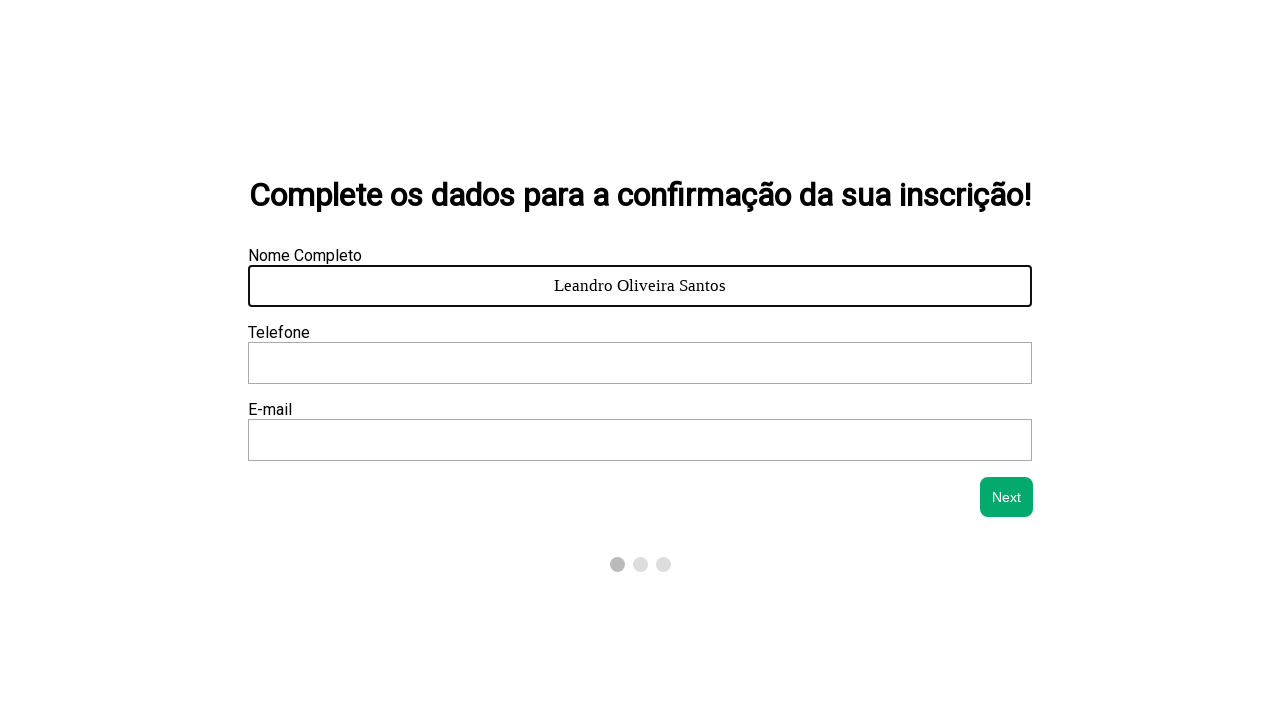

Filled phone field with '31987654321' on xpath=/html/body/div/div[2]/form/div[1]/div[2]/input
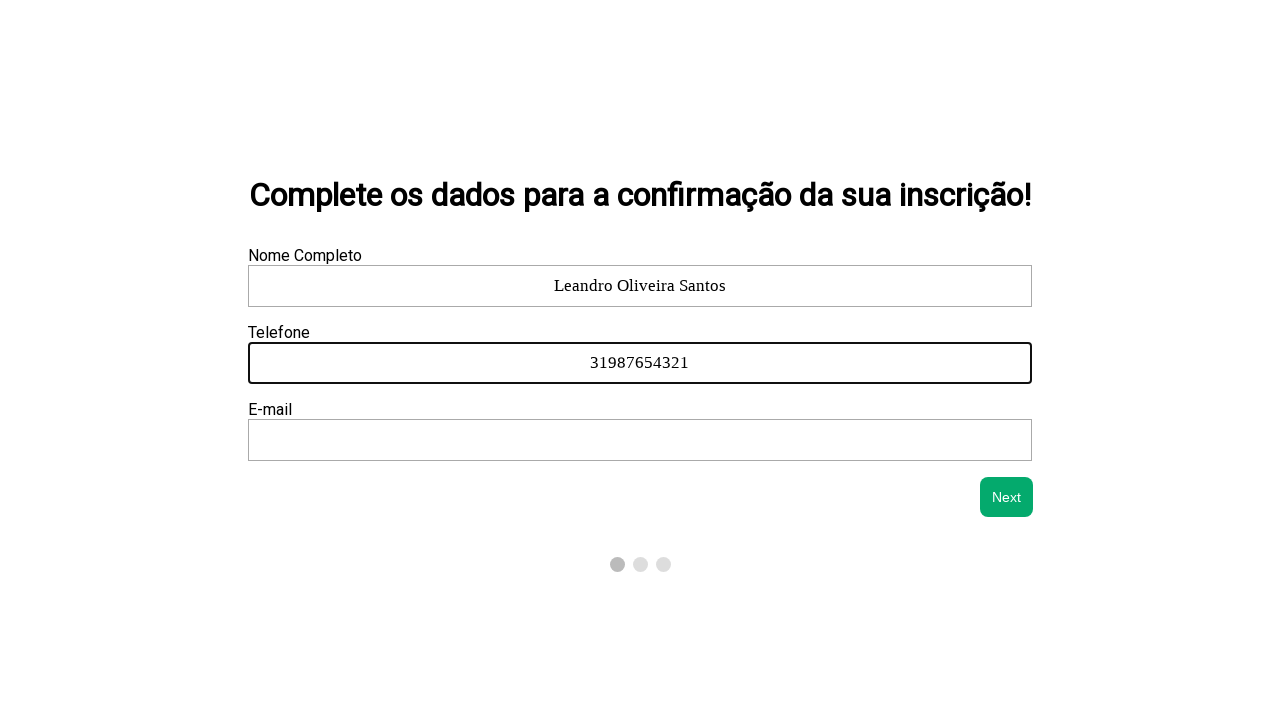

Filled email field with 'leandro.oliveira@example.org' on xpath=/html/body/div/div[2]/form/div[1]/div[3]/input
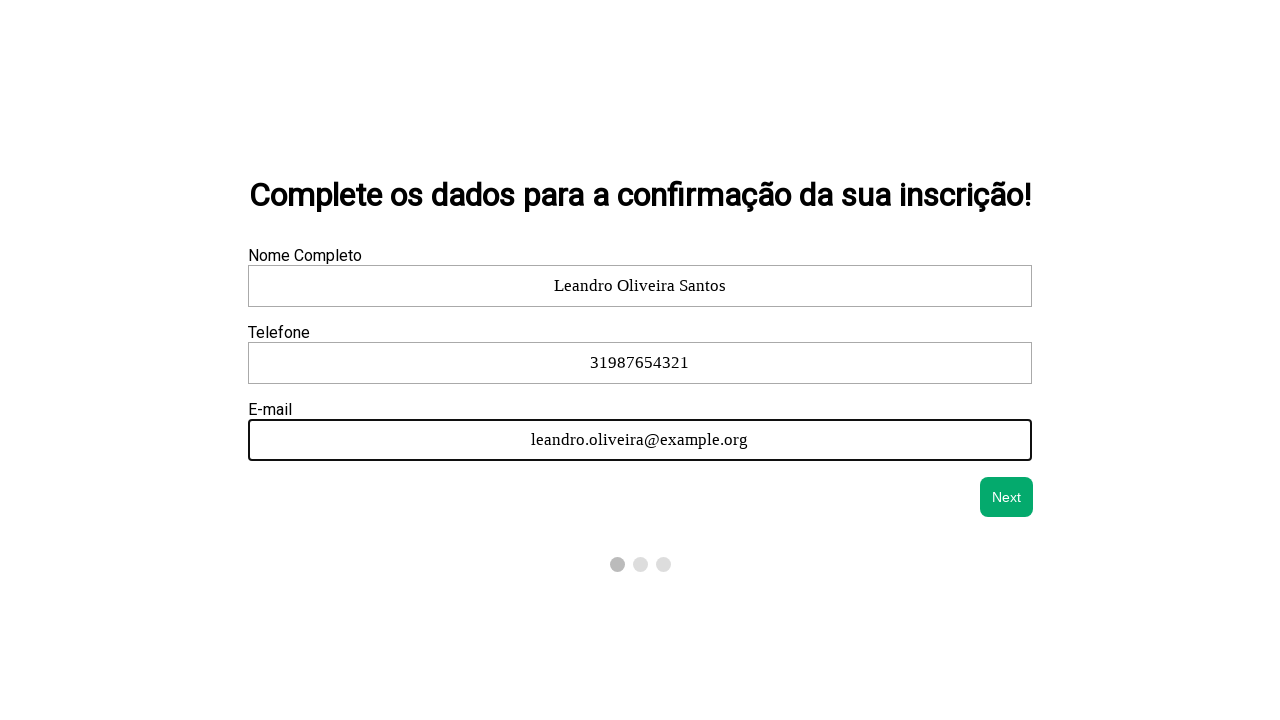

Clicked next button to proceed to address step at (1007, 497) on xpath=/html/body/div/div[2]/form/div[4]/button[2]
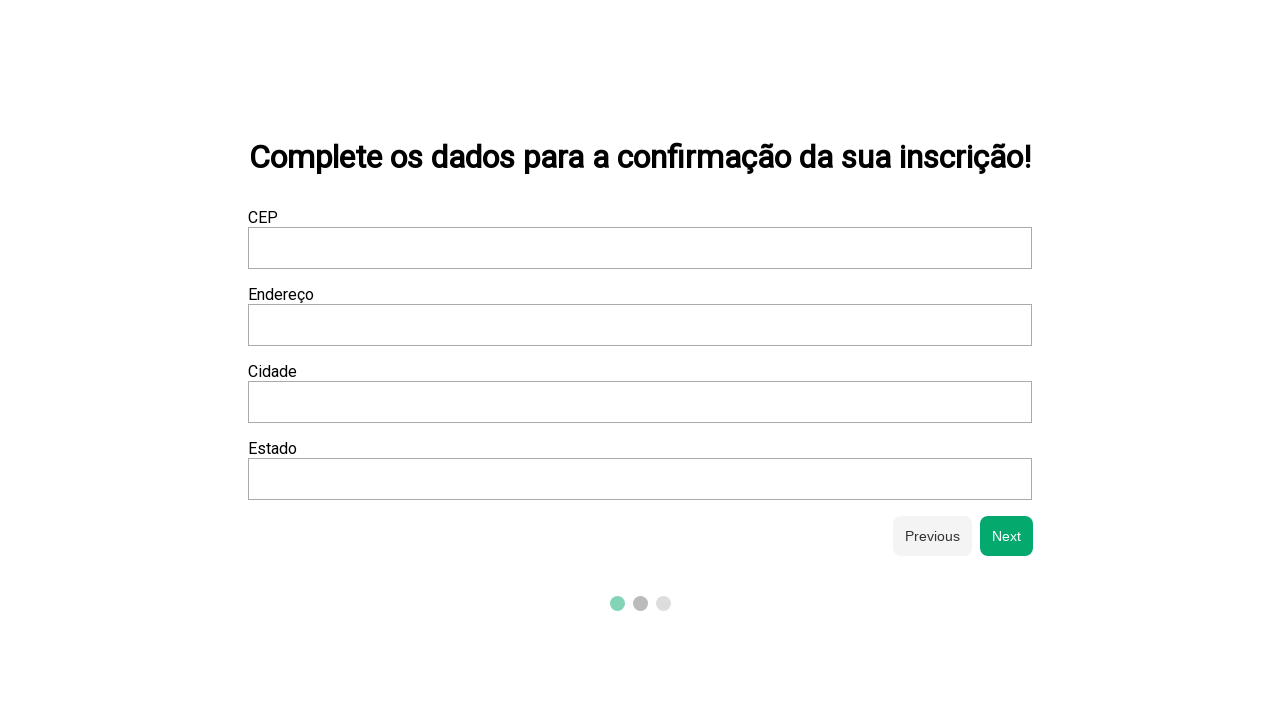

Waited for address form section to load
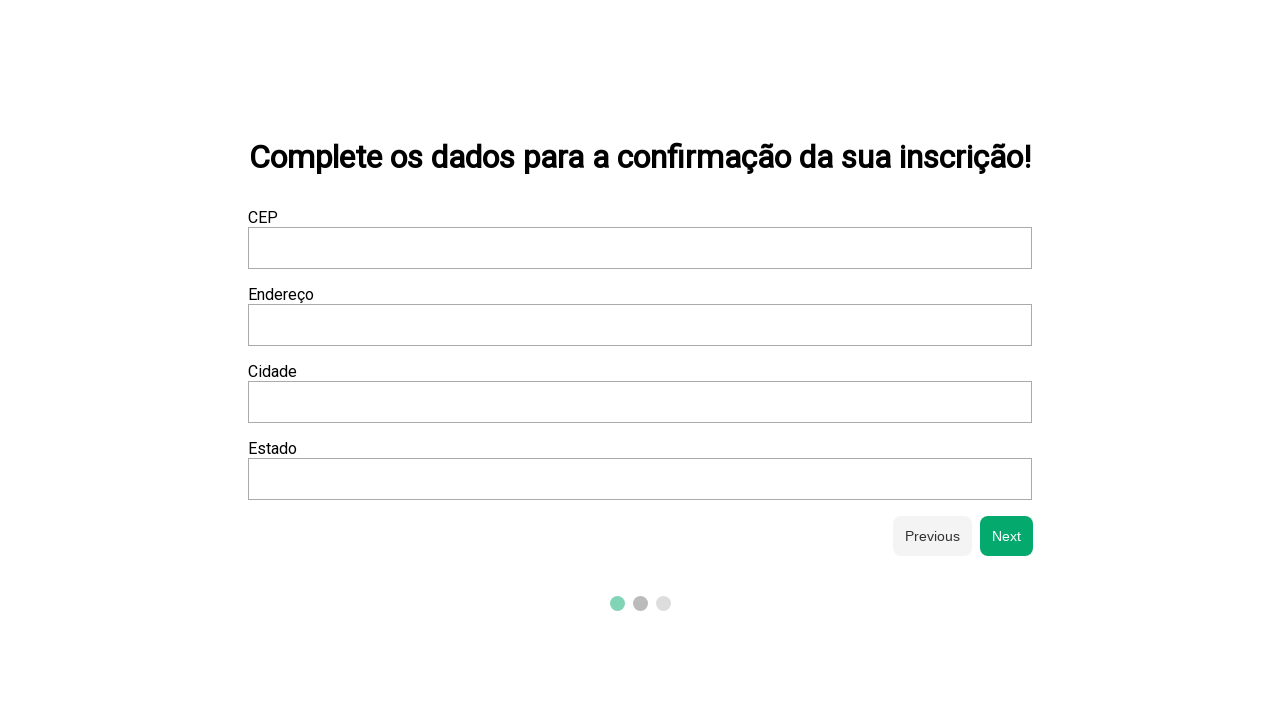

Filled CEP field with '30120060' on xpath=/html/body/div/div[2]/form/div[2]/div[1]/input
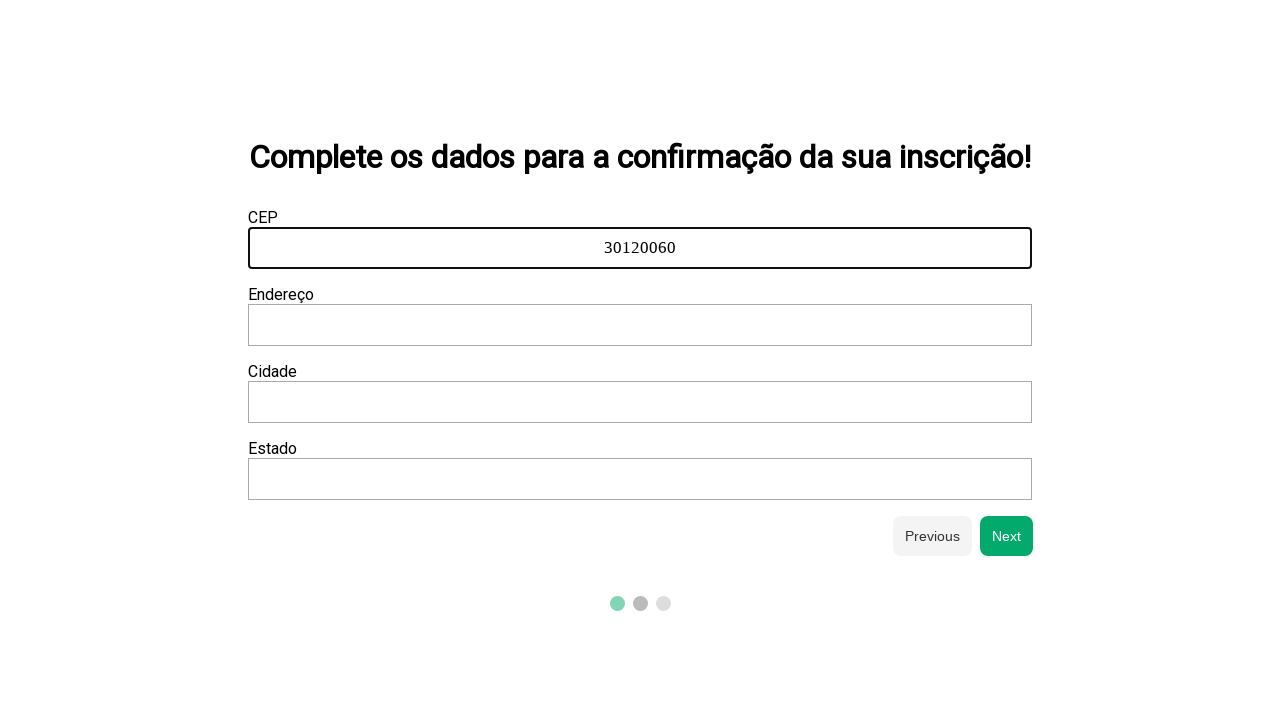

Filled street address with 'Rua dos Carijós, 245' on xpath=/html/body/div/div[2]/form/div[2]/div[2]/input
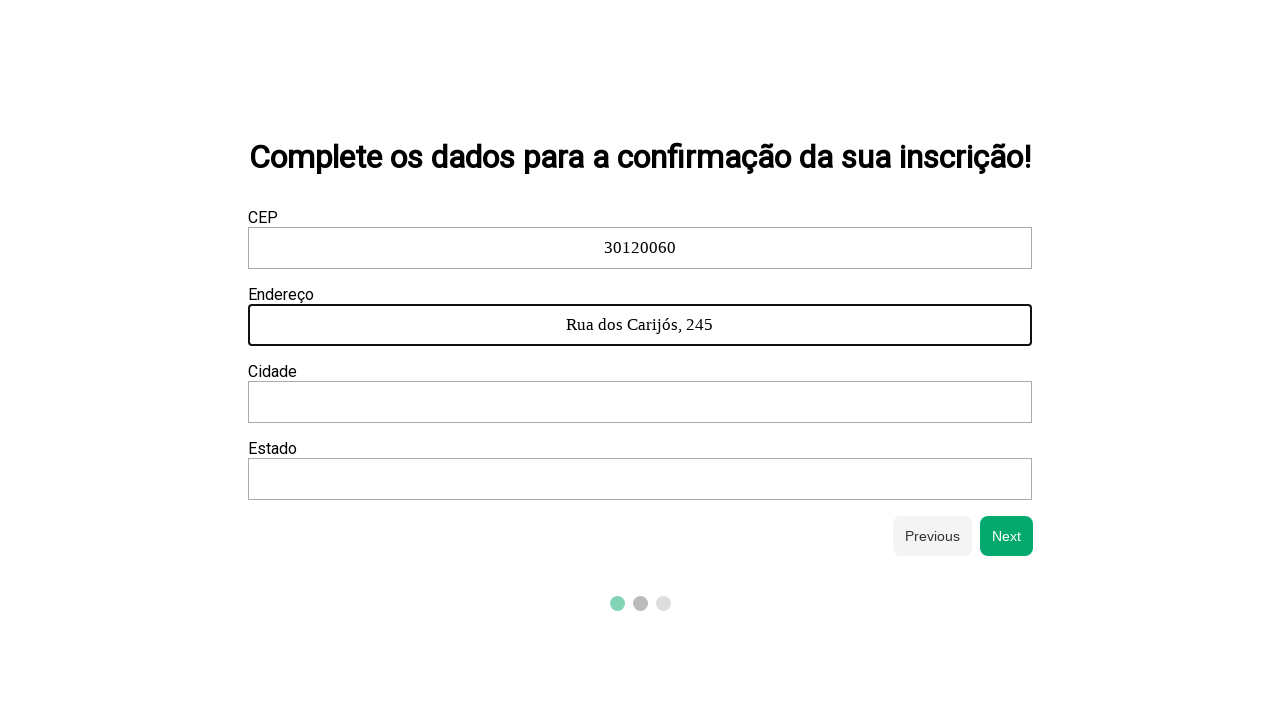

Filled city field with 'Belo Horizonte' on xpath=/html/body/div/div[2]/form/div[2]/div[3]/input
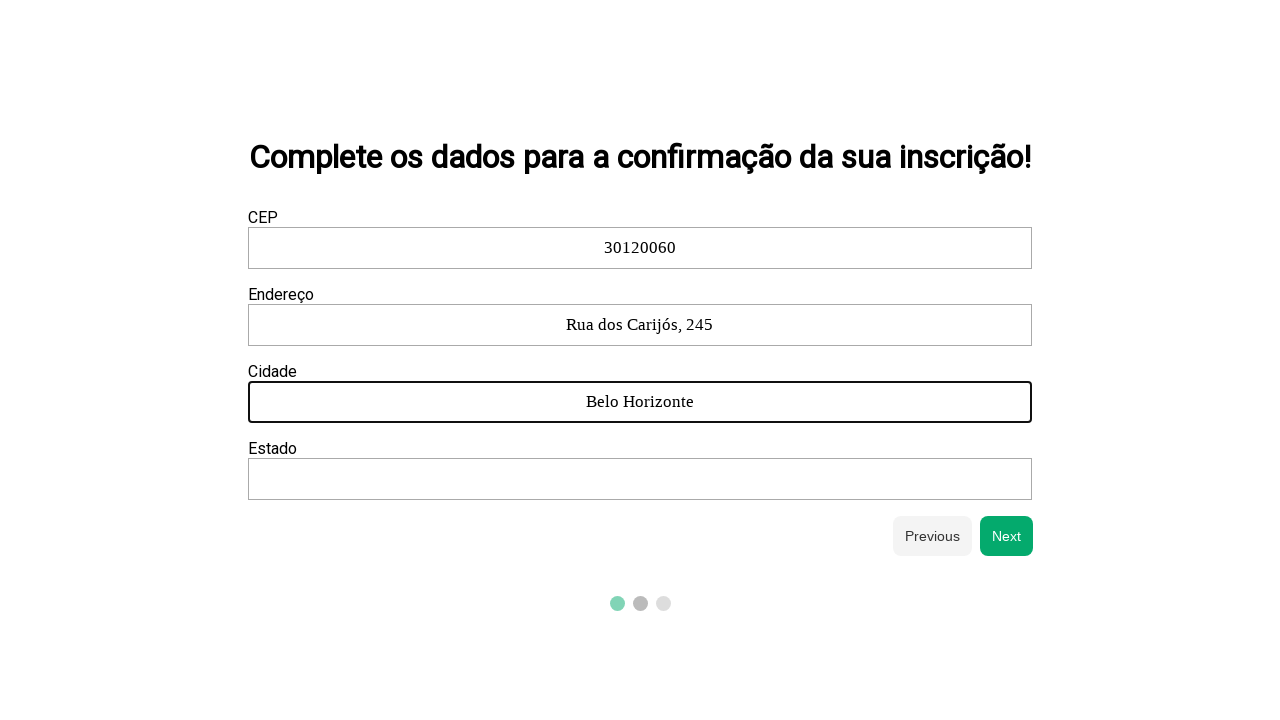

Filled state field with 'MG' on xpath=/html/body/div/div[2]/form/div[2]/div[4]/input
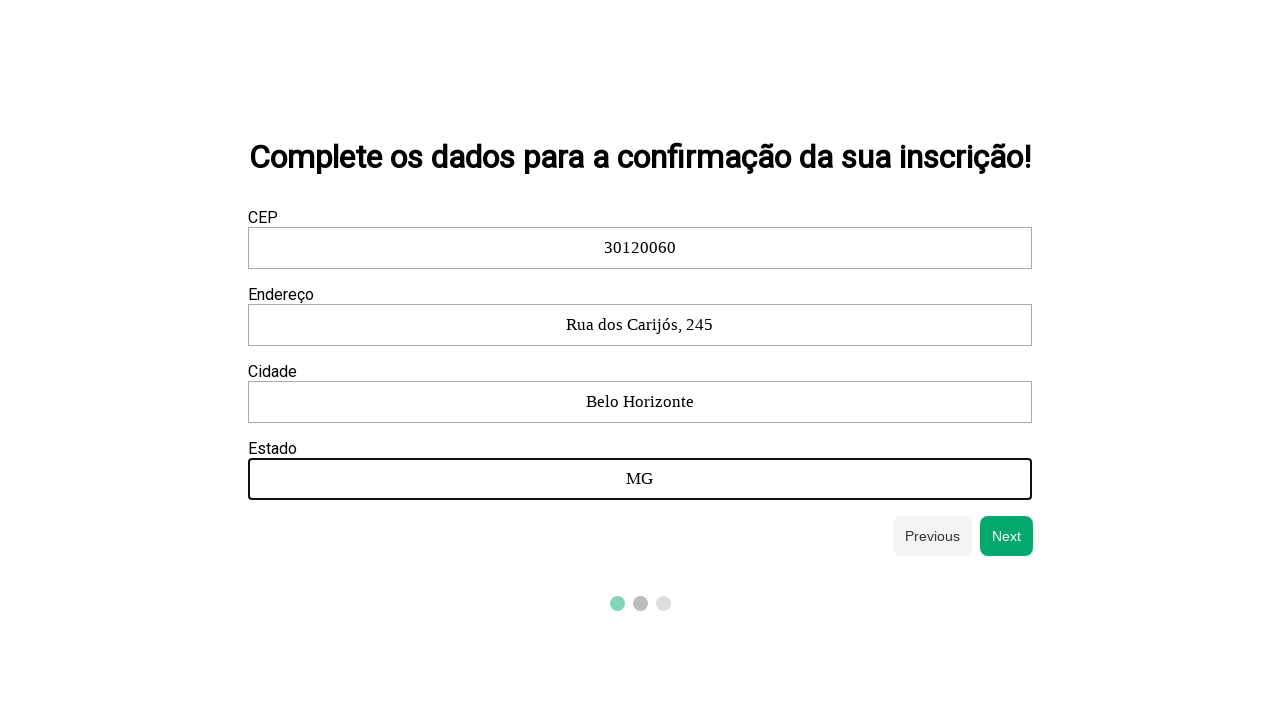

Clicked next button to proceed to payment step at (1007, 536) on xpath=/html/body/div/div[2]/form/div[4]/button[2]
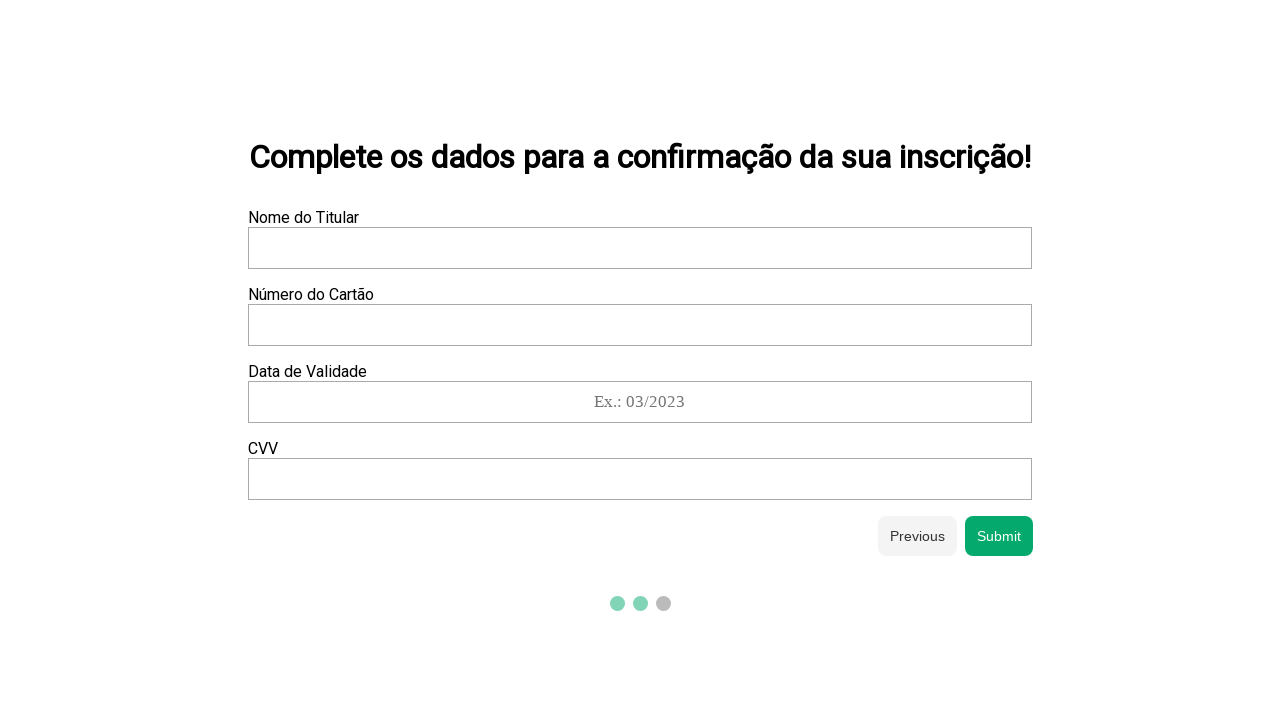

Waited for payment form section to load
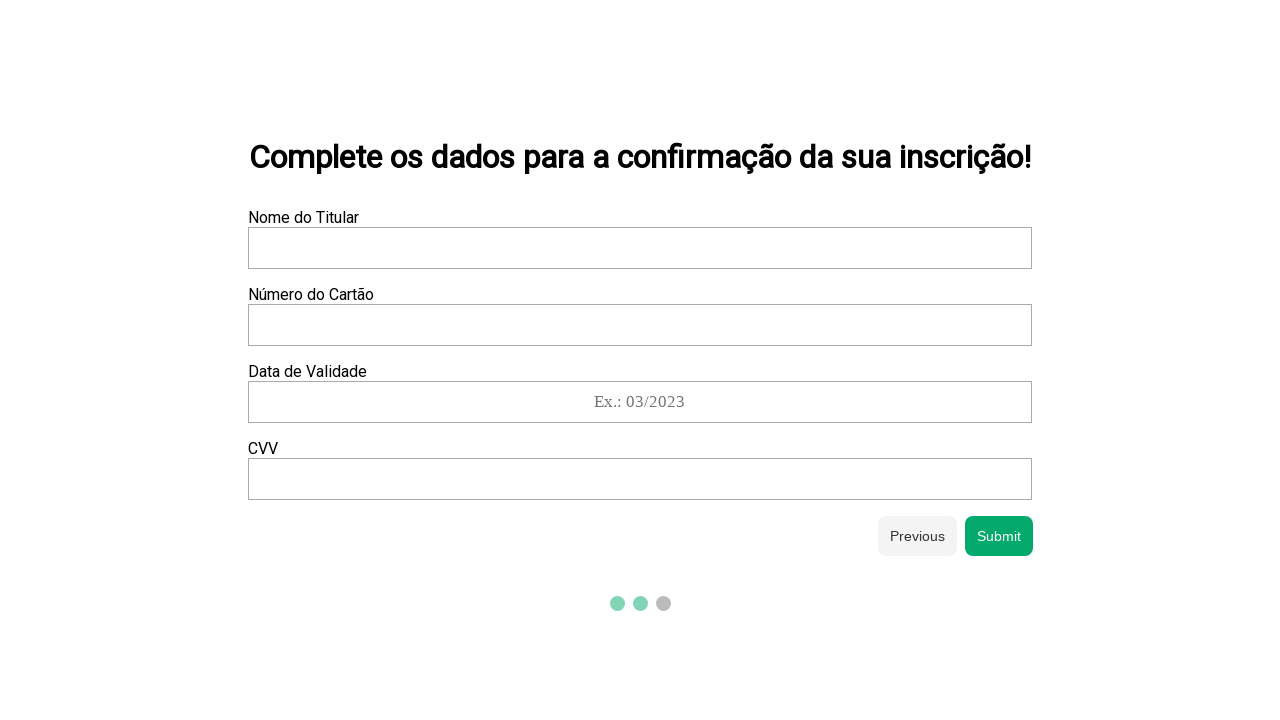

Filled cardholder name with 'Leandro Oliveira Santos' on xpath=/html/body/div/div[2]/form/div[3]/div[1]/input
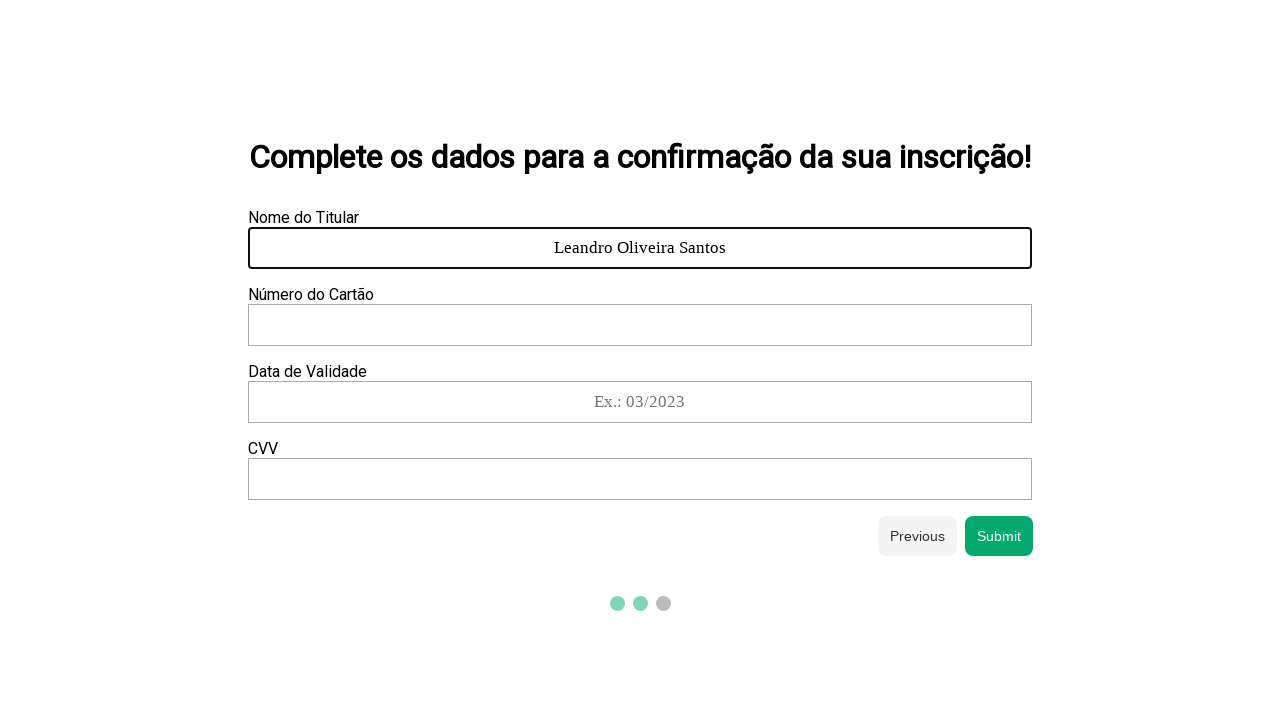

Filled card number with '4532 7891 2345 6789' on xpath=/html/body/div/div[2]/form/div[3]/div[2]/input
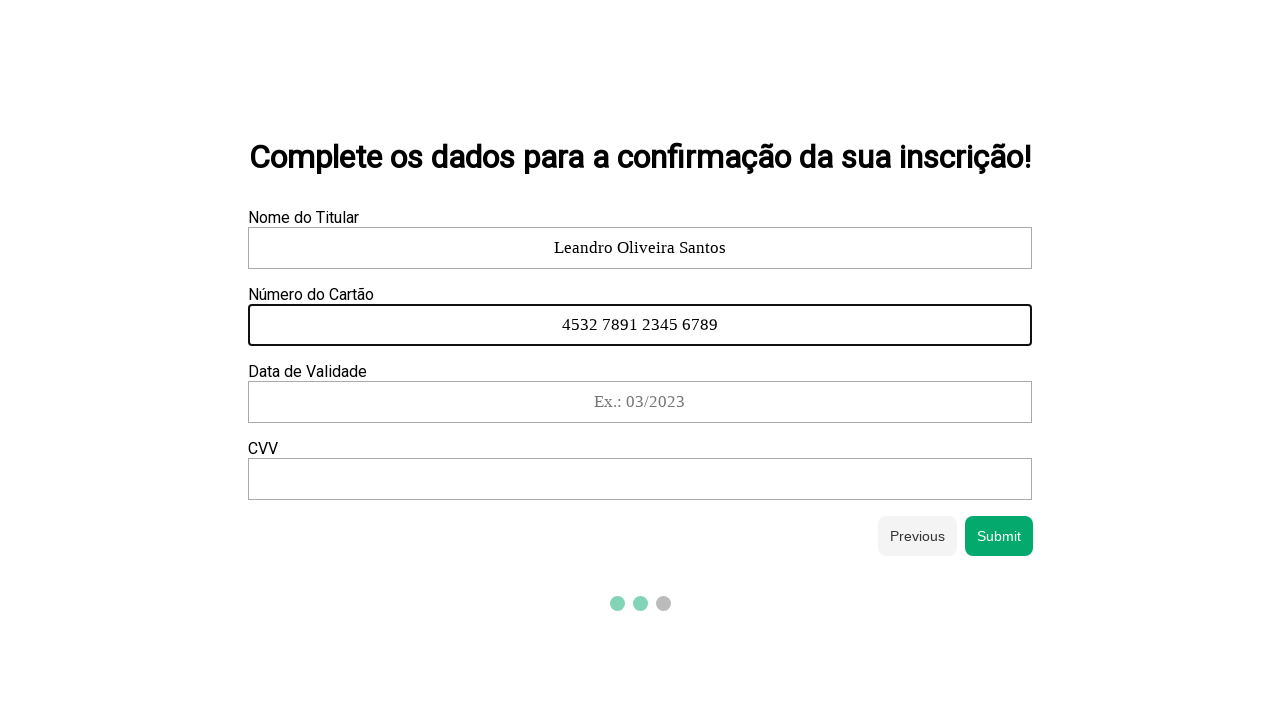

Filled expiration date with '08/2027' on xpath=/html/body/div/div[2]/form/div[3]/div[3]/input
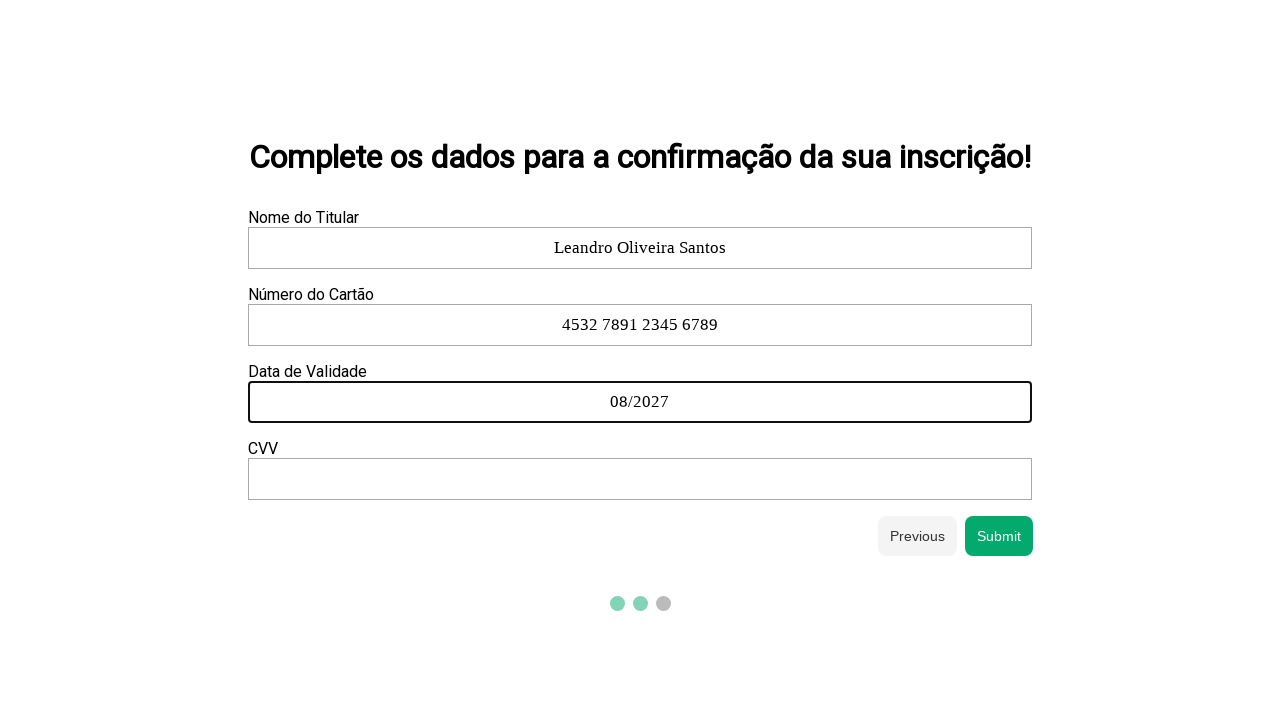

Filled CVV field with '472' on xpath=/html/body/div/div[2]/form/div[3]/div[4]/input
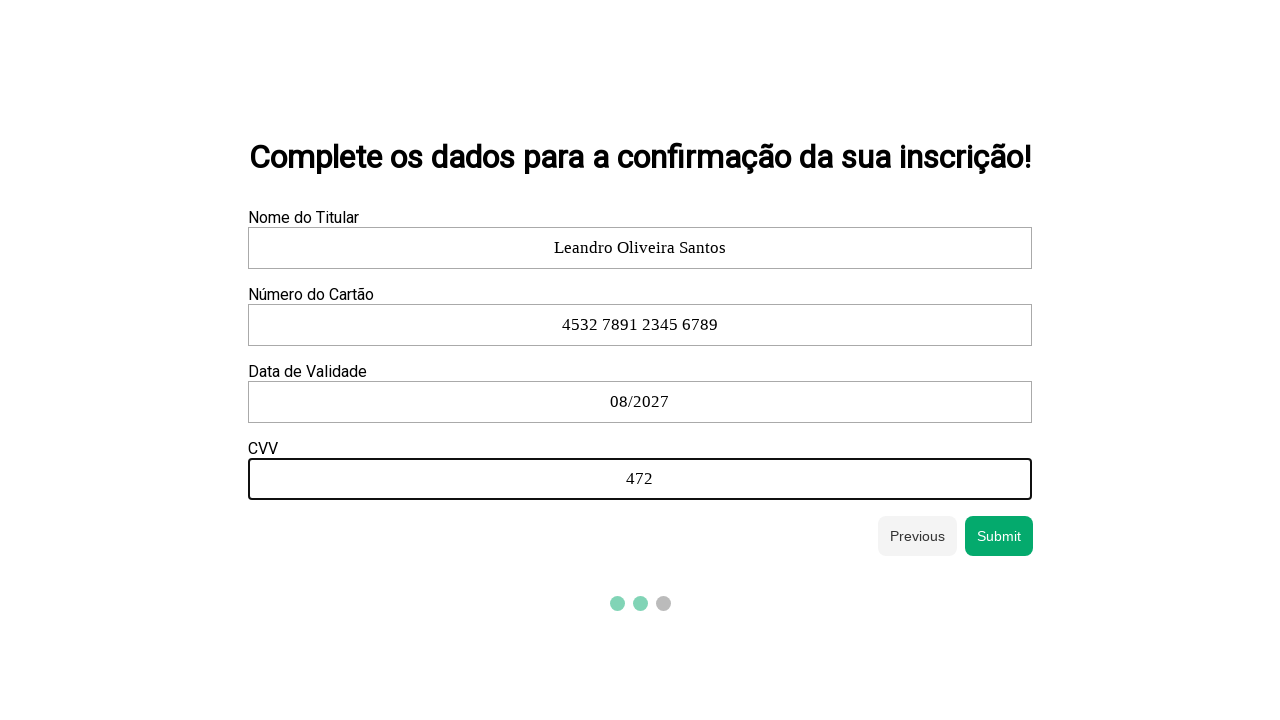

Clicked submit button to complete registration/checkout form at (999, 536) on xpath=/html/body/div/div[2]/form/div[4]/button[2]
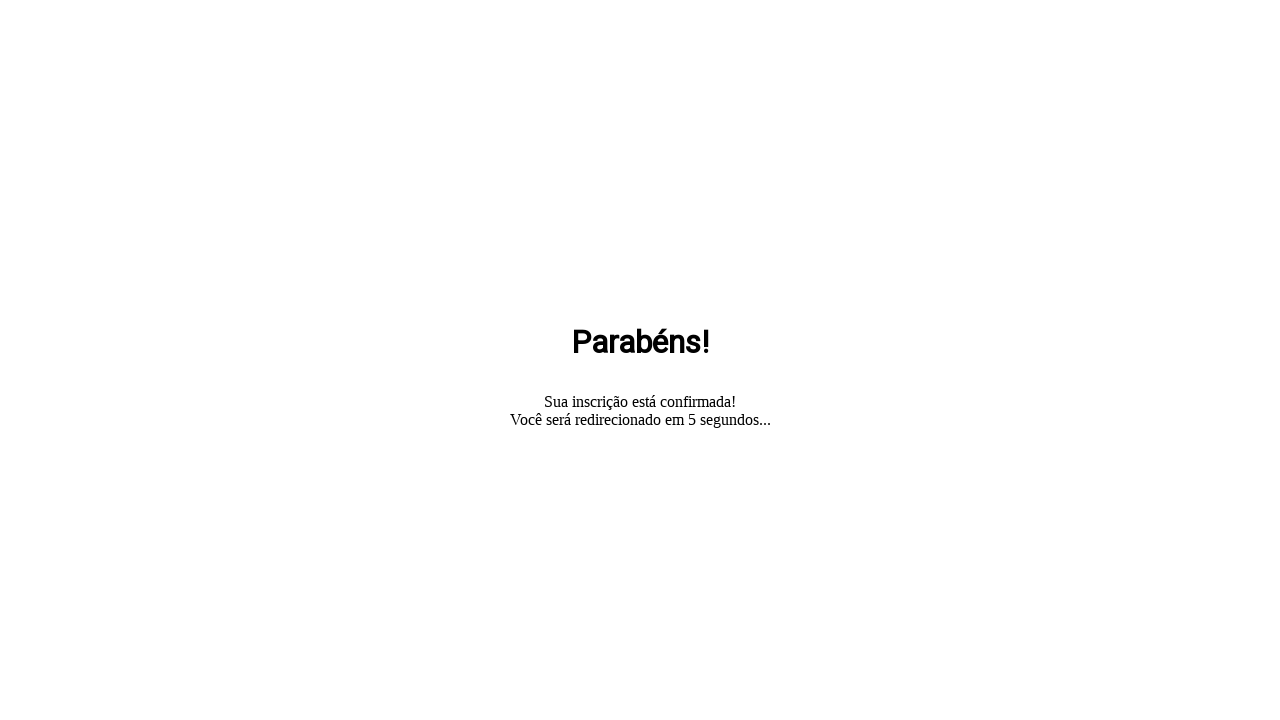

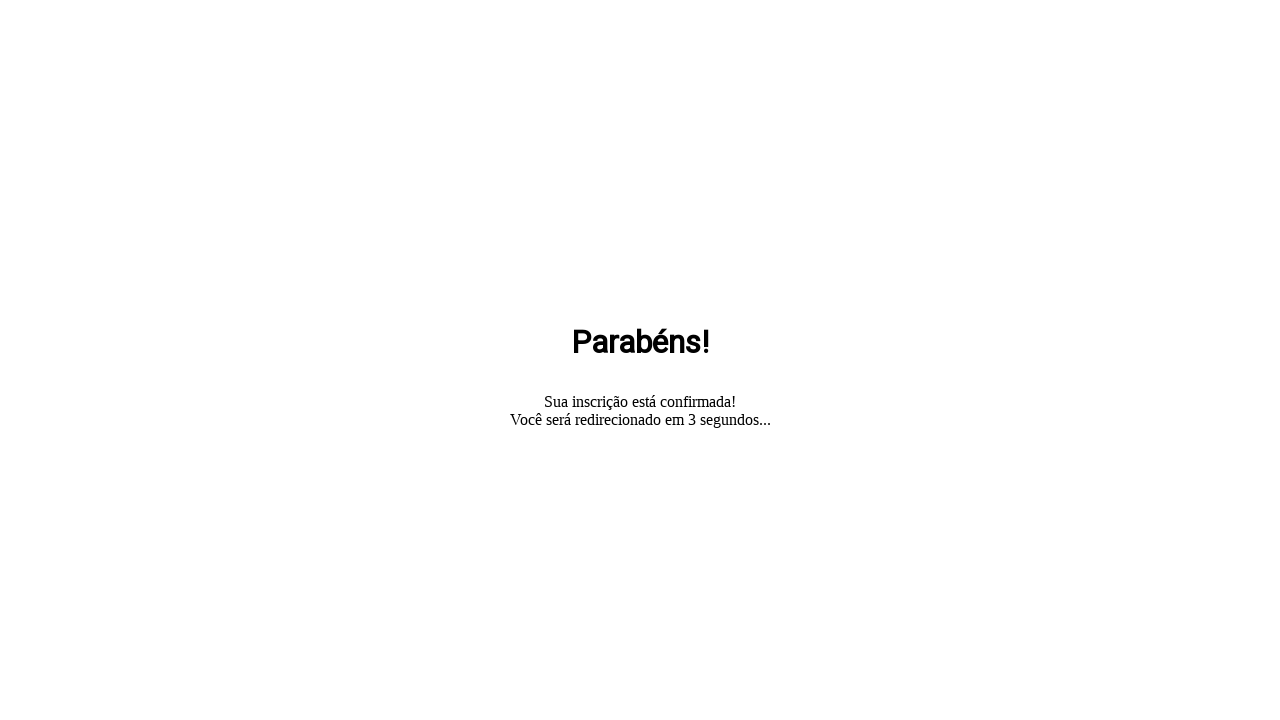